Tests date and time picker by selecting a specific time (9:00 AM) from the time list

Starting URL: https://demoqa.com/date-picker

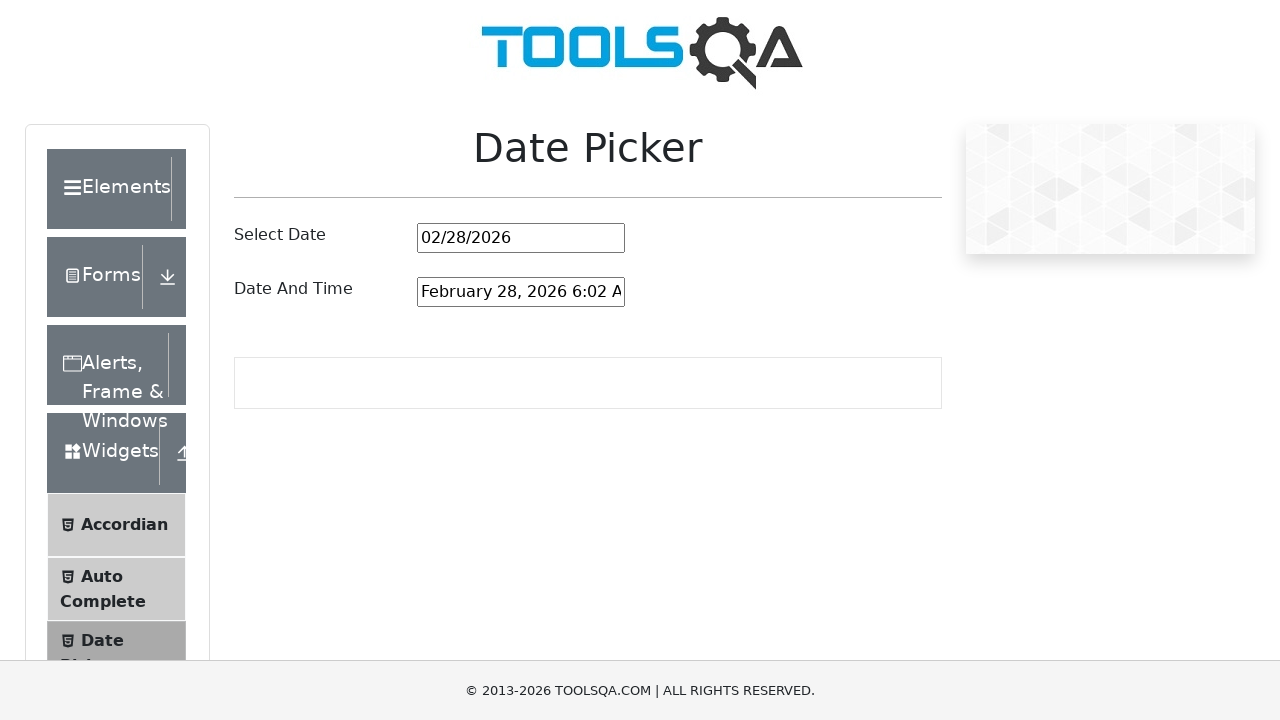

Clicked on date and time picker input to open the picker at (521, 292) on #dateAndTimePickerInput
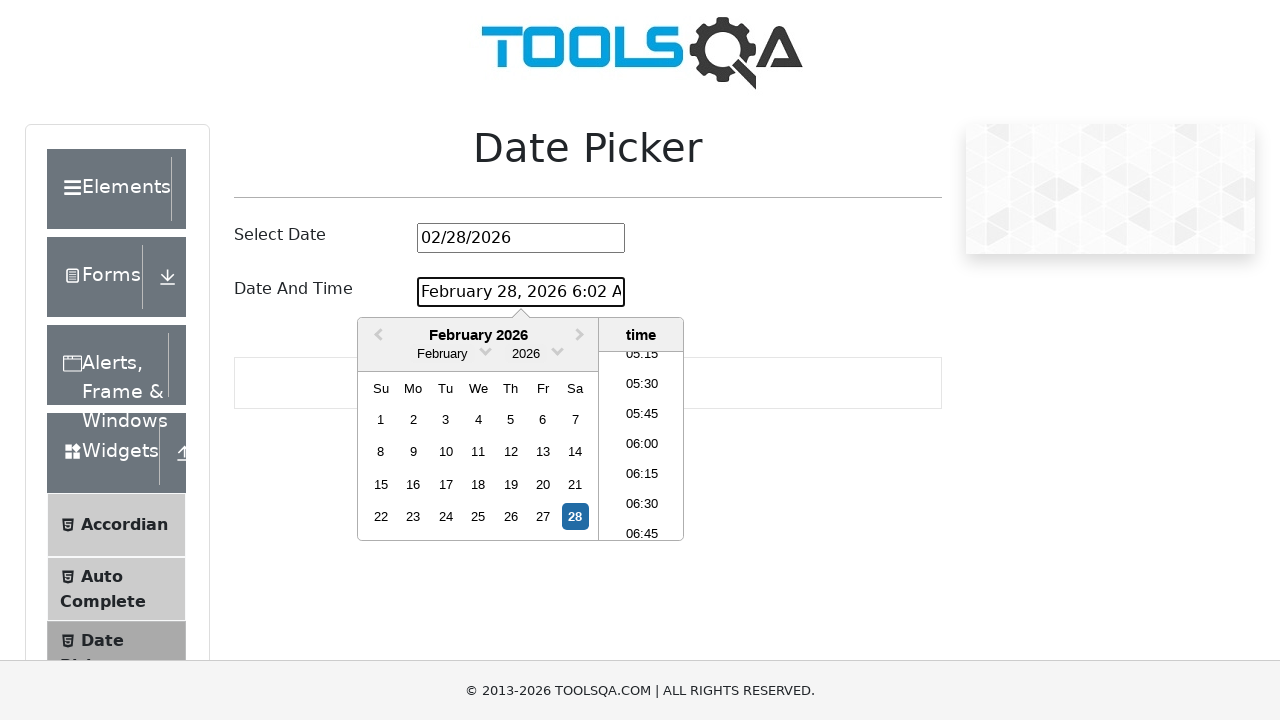

Selected 9:00 AM from the time list at (642, 446) on xpath=//li[text() = '09:00']
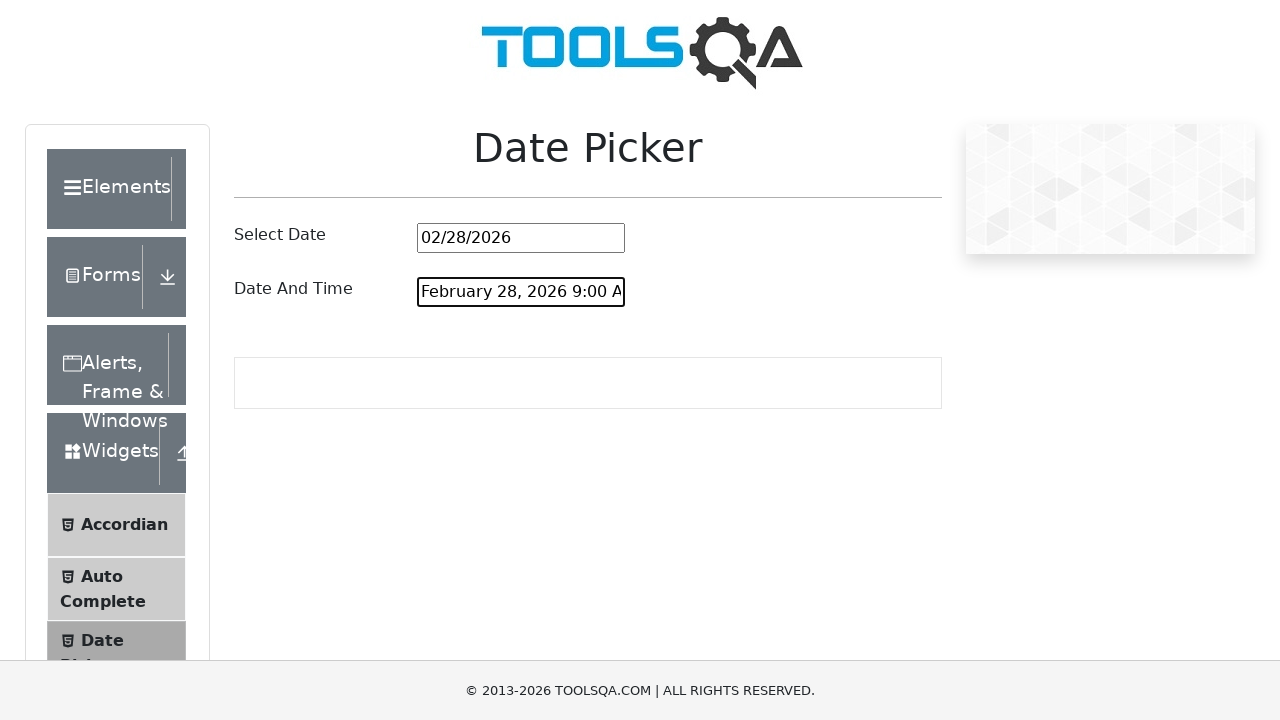

Located the date and time picker input element
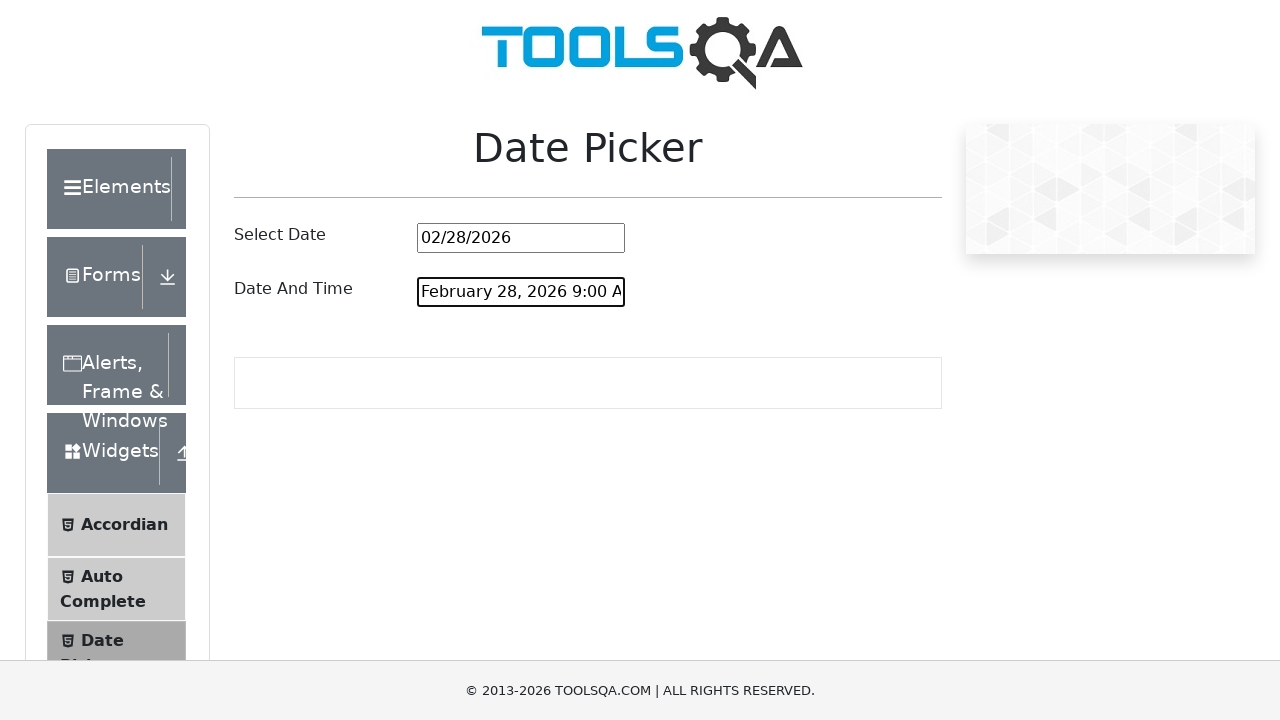

Retrieved the input value from the date and time picker
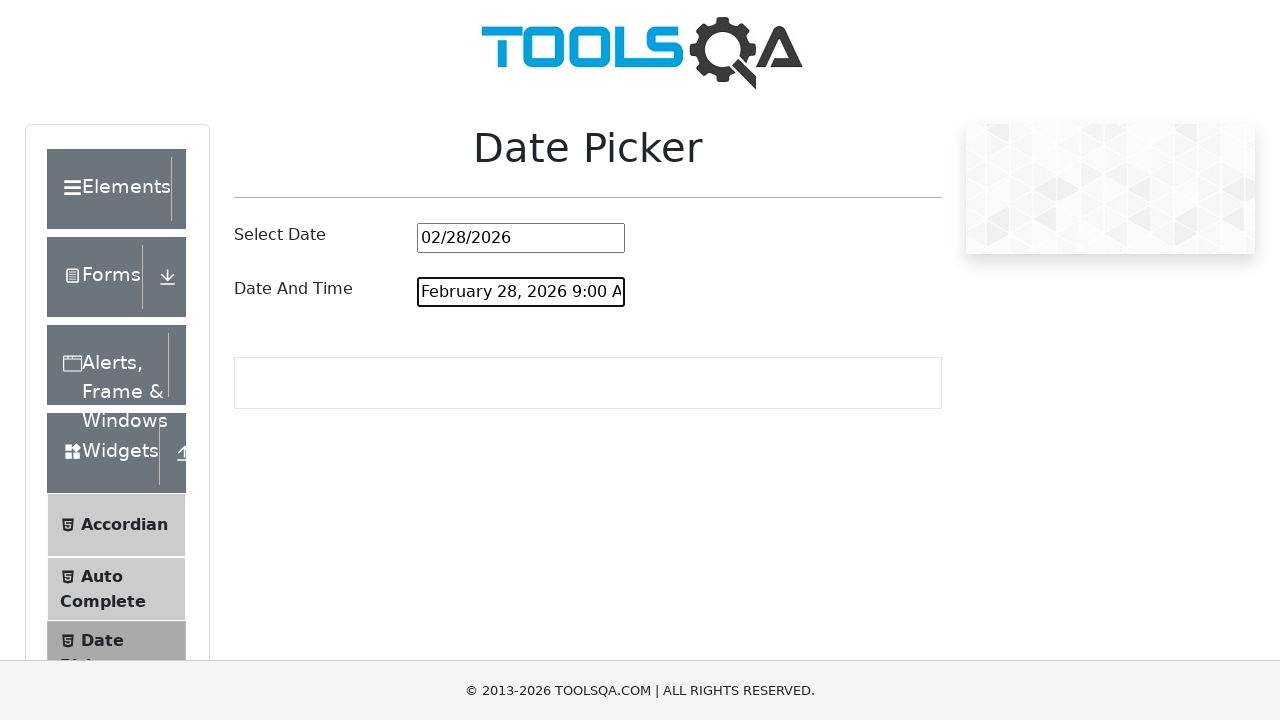

Verified that '9:00 AM' is present in the selected date/time value
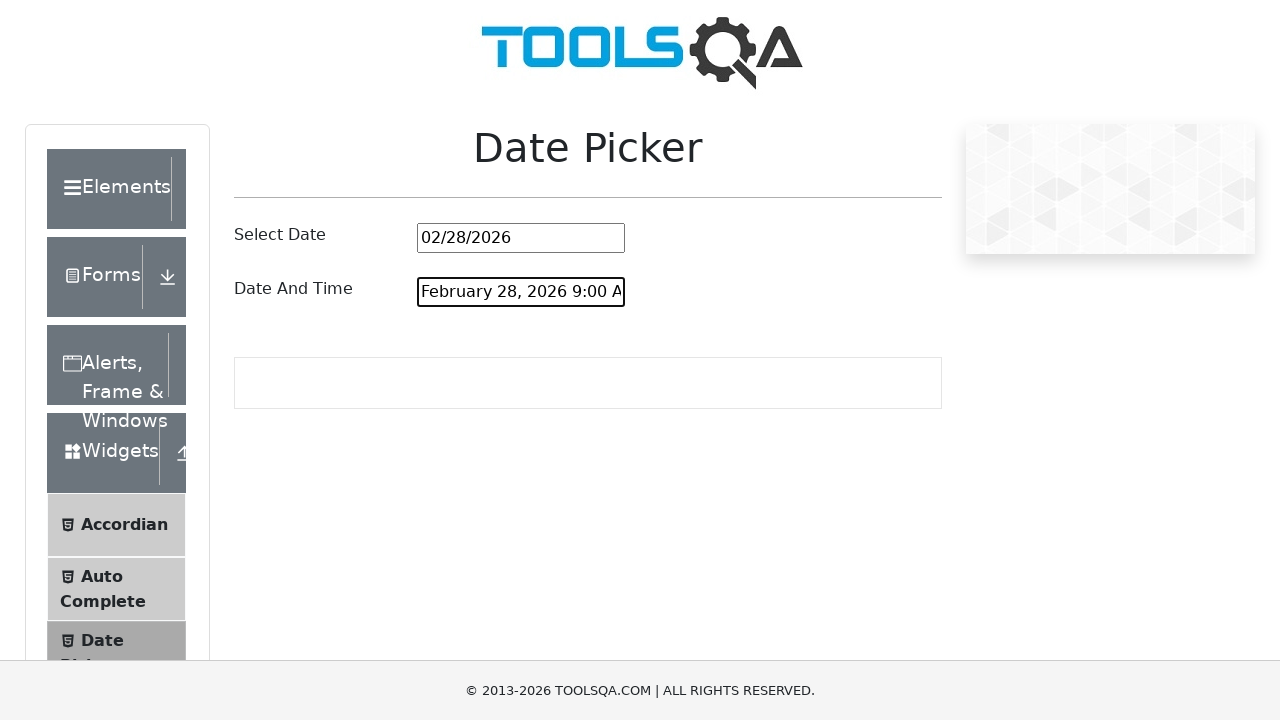

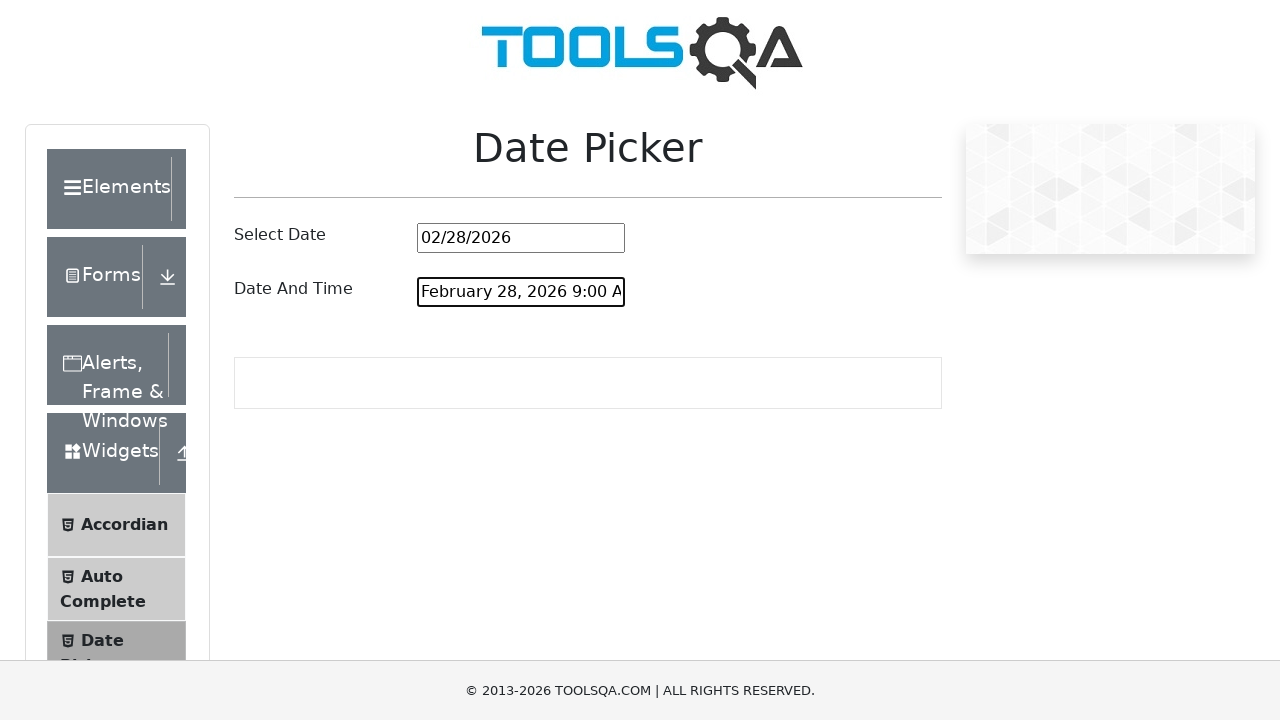